Tests SpiceJet flight booking interface by selecting origin and destination cities from dynamic dropdown menus

Starting URL: https://book.spicejet.com/

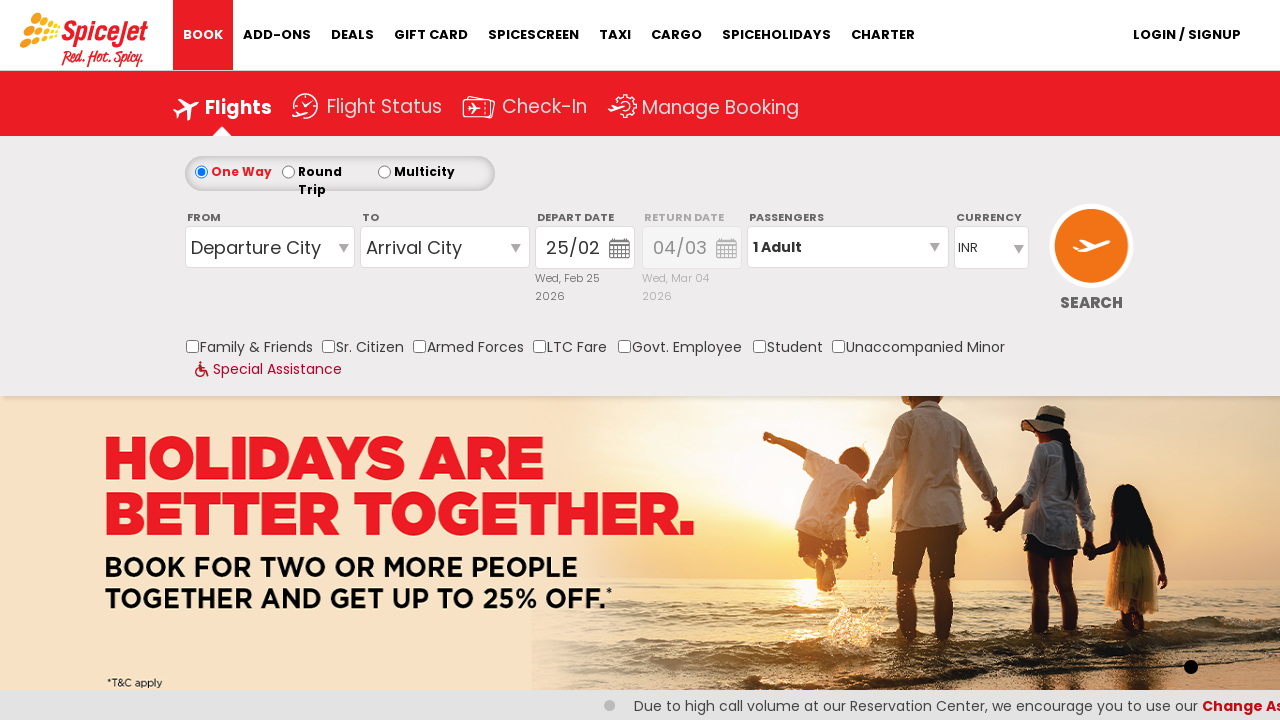

Clicked on origin station dropdown at (270, 247) on #ControlGroupSearchView_AvailabilitySearchInputSearchVieworiginStation1_CTXT
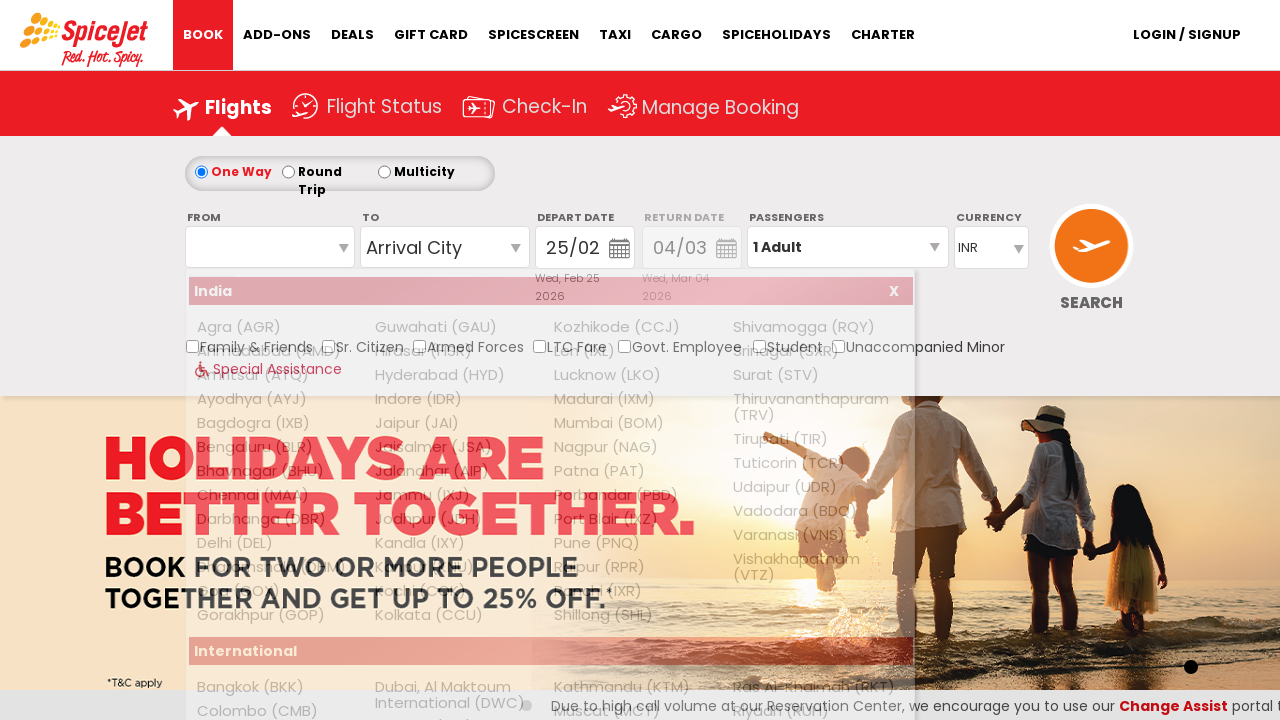

Waited 1 second for origin dropdown to load
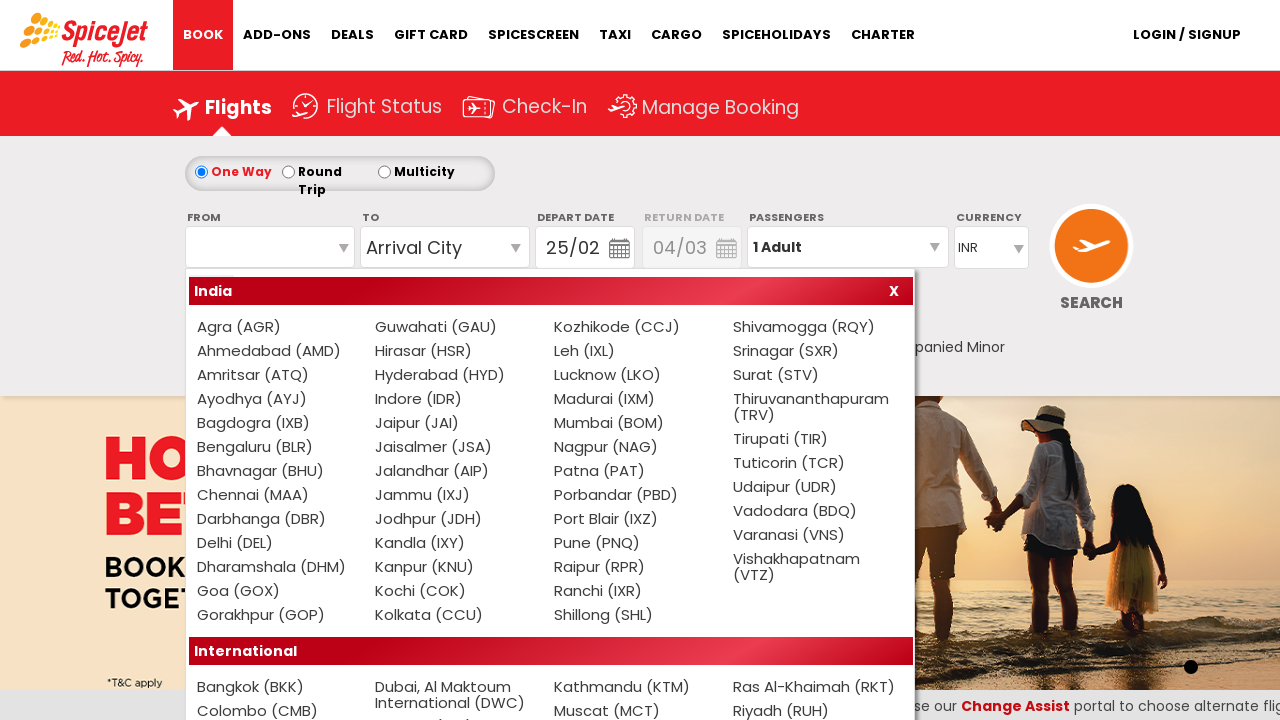

Selected Hyderabad as origin city from dropdown at (456, 375) on a[value='HYD']
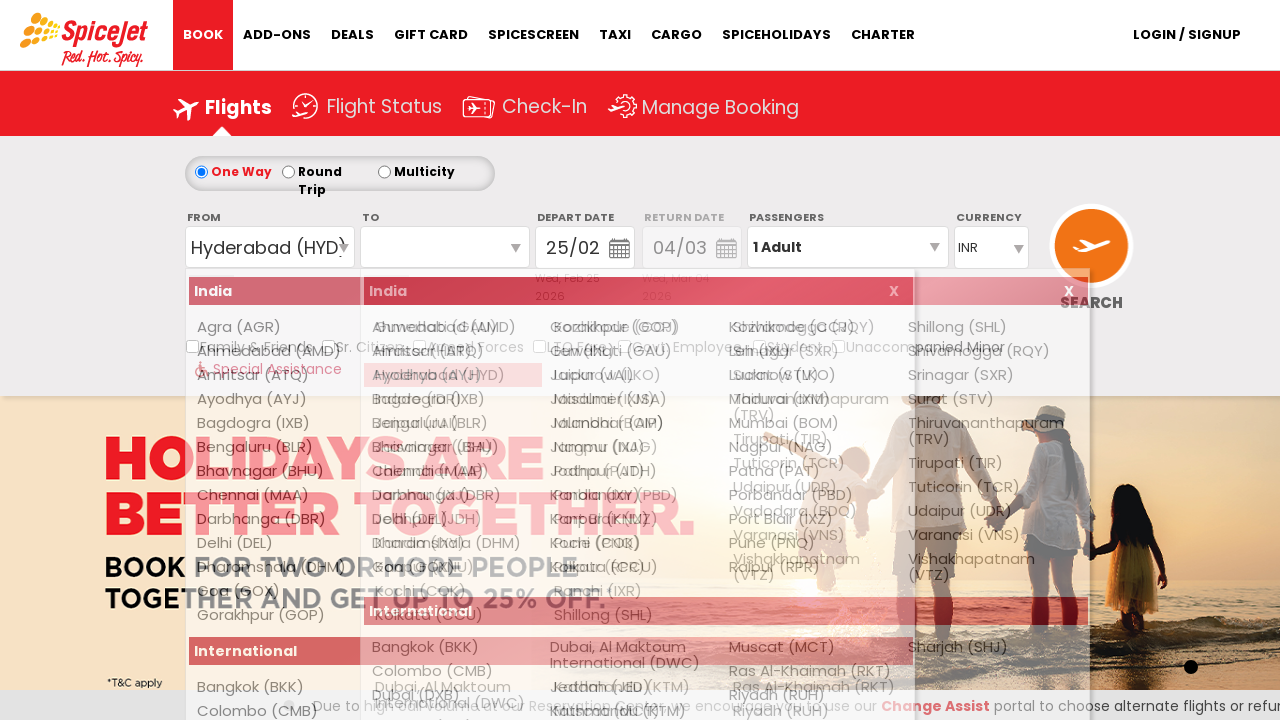

Waited 1 second for destination dropdown to load
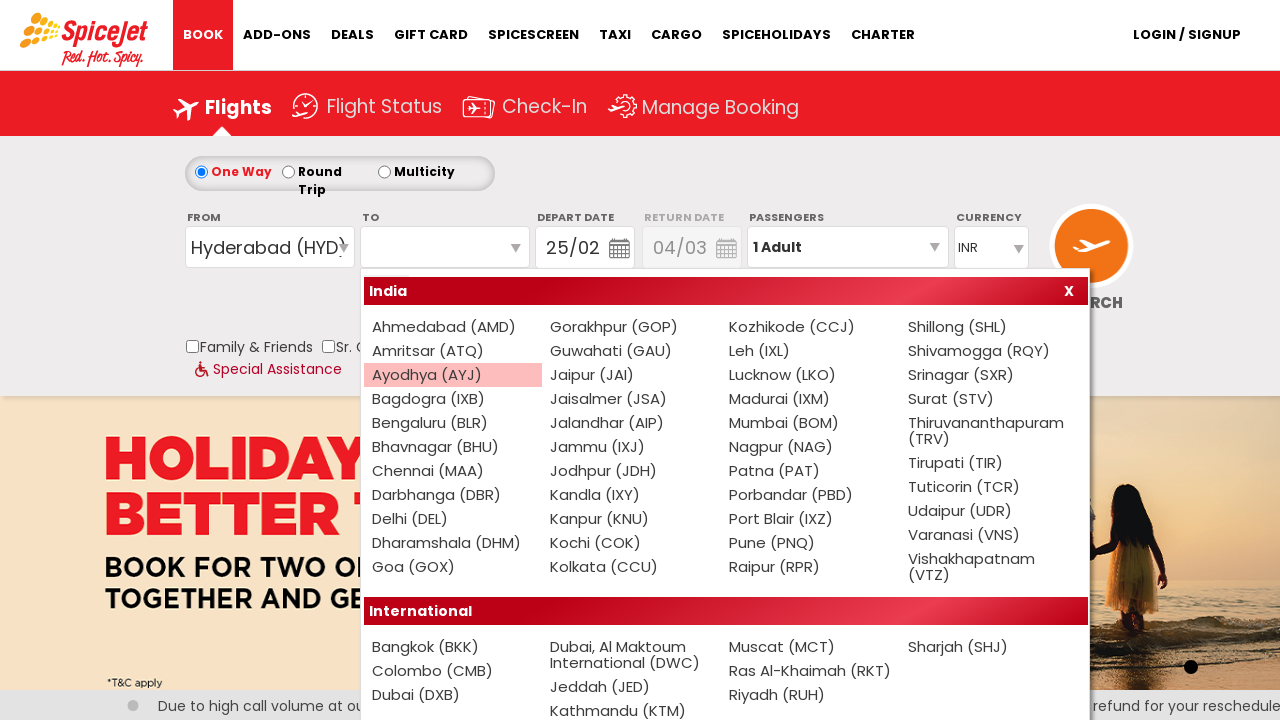

Selected Bangalore as destination city from dropdown at (453, 423) on #ControlGroupSearchView_AvailabilitySearchInputSearchViewdestinationStation1_CTN
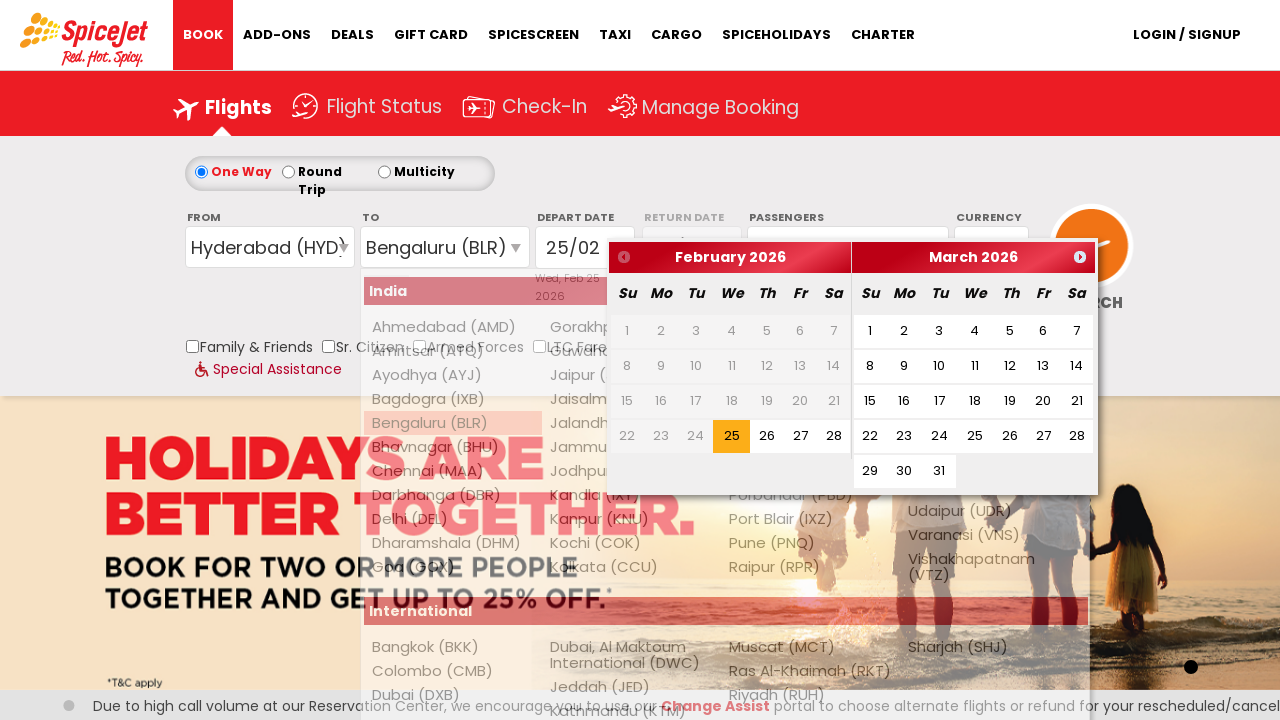

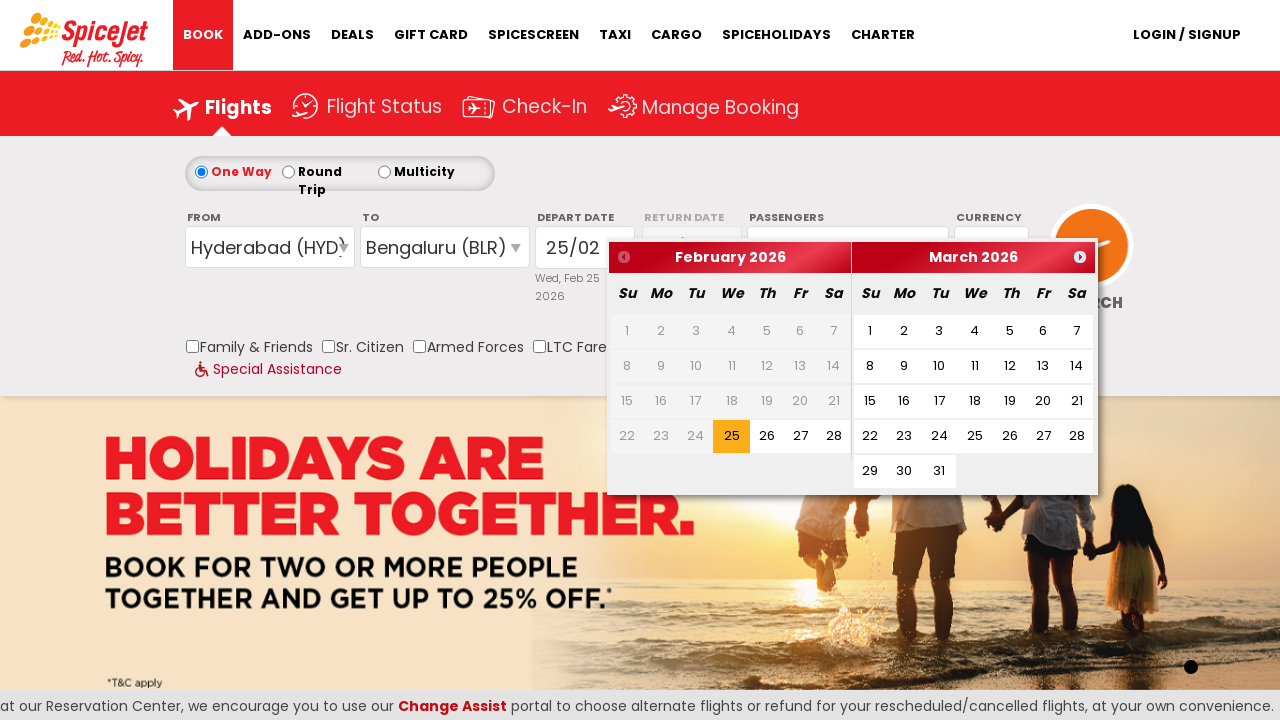